Tests that the page title of firstcry.com does not match an expected string, verifying the assertion functionality on the homepage.

Starting URL: https://www.firstcry.com/

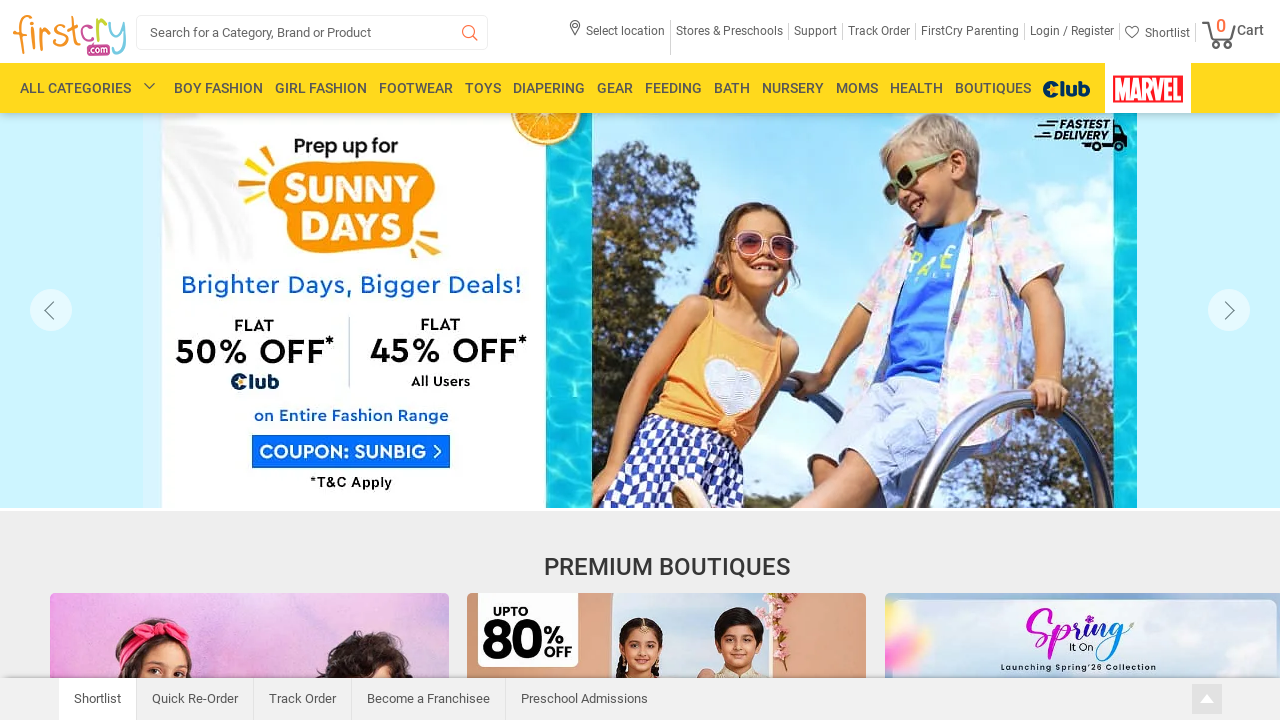

Waited for page to load with domcontentloaded state
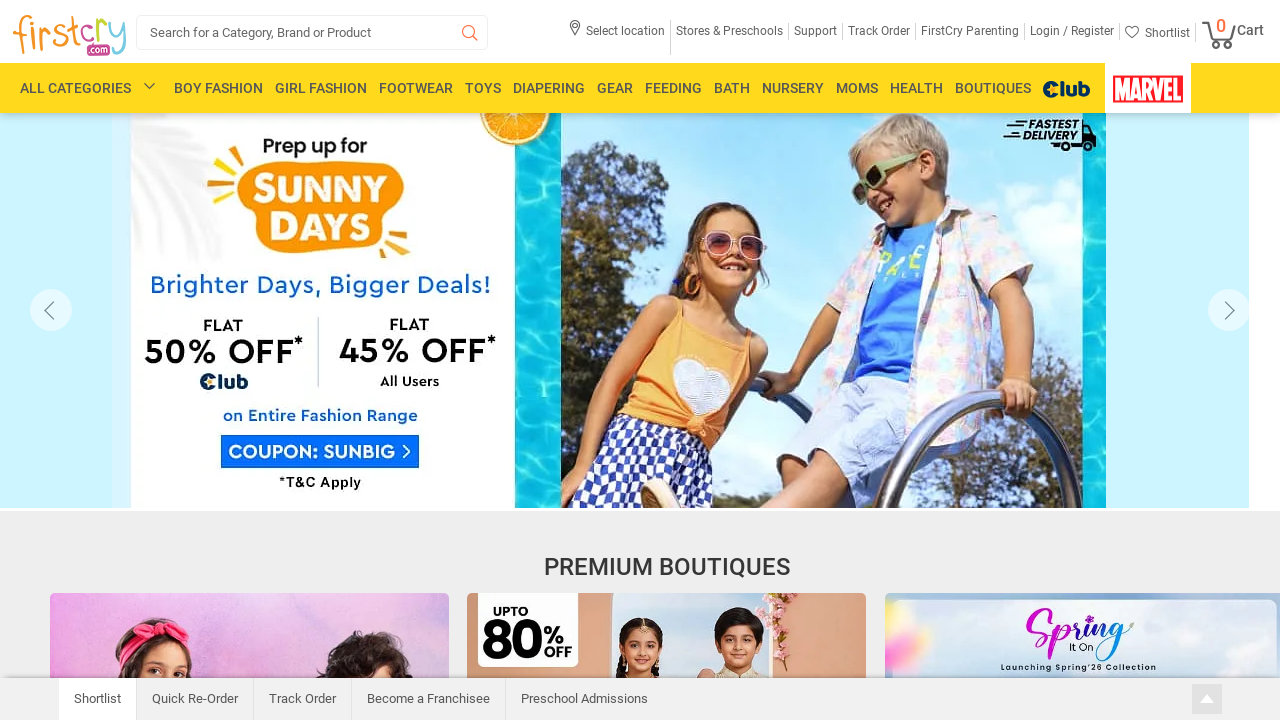

Retrieved page title: 'Baby Products Online India: Newborn Baby Products & Kids Online Shopping at FirstCry.com'
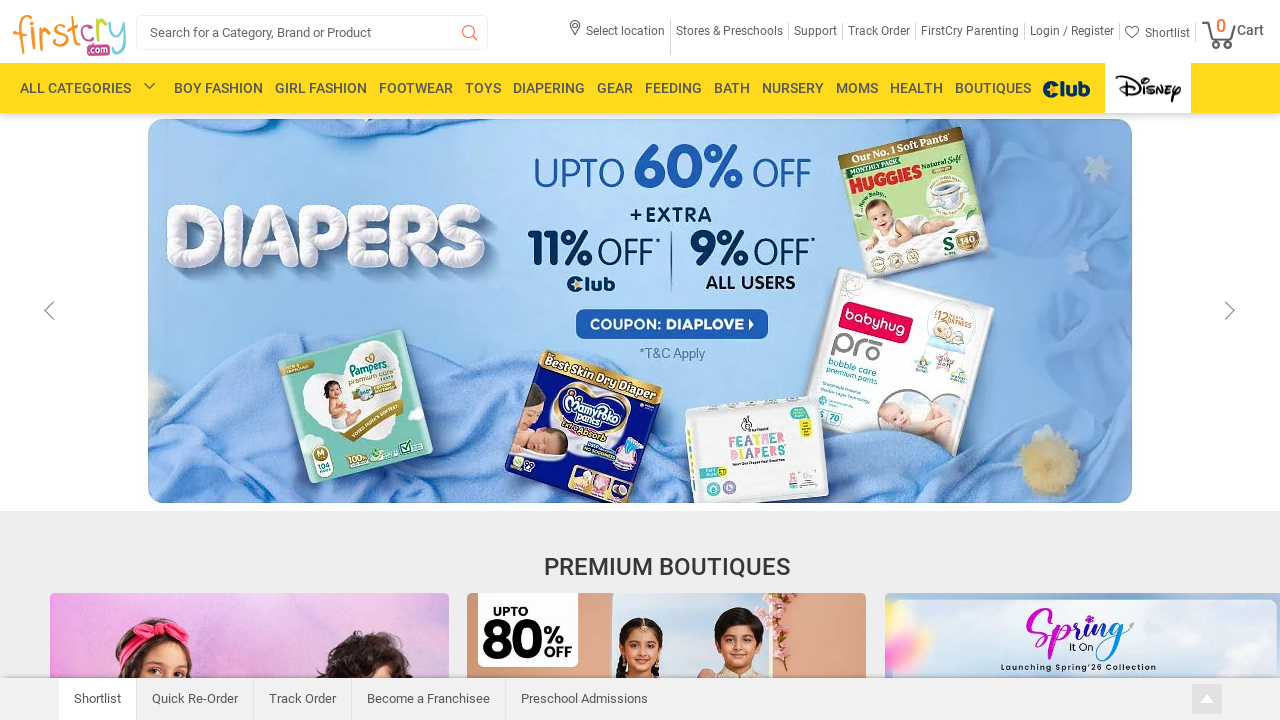

Assertion passed: page title does not match expected string
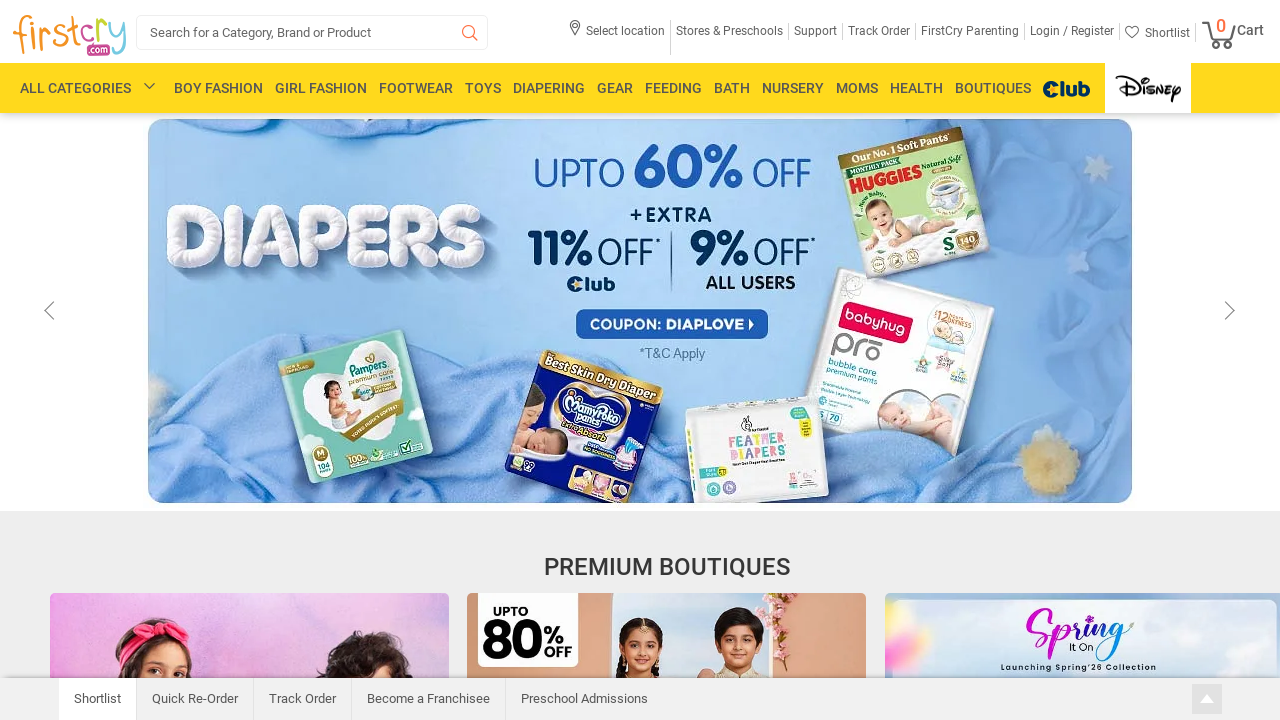

Printed next line message
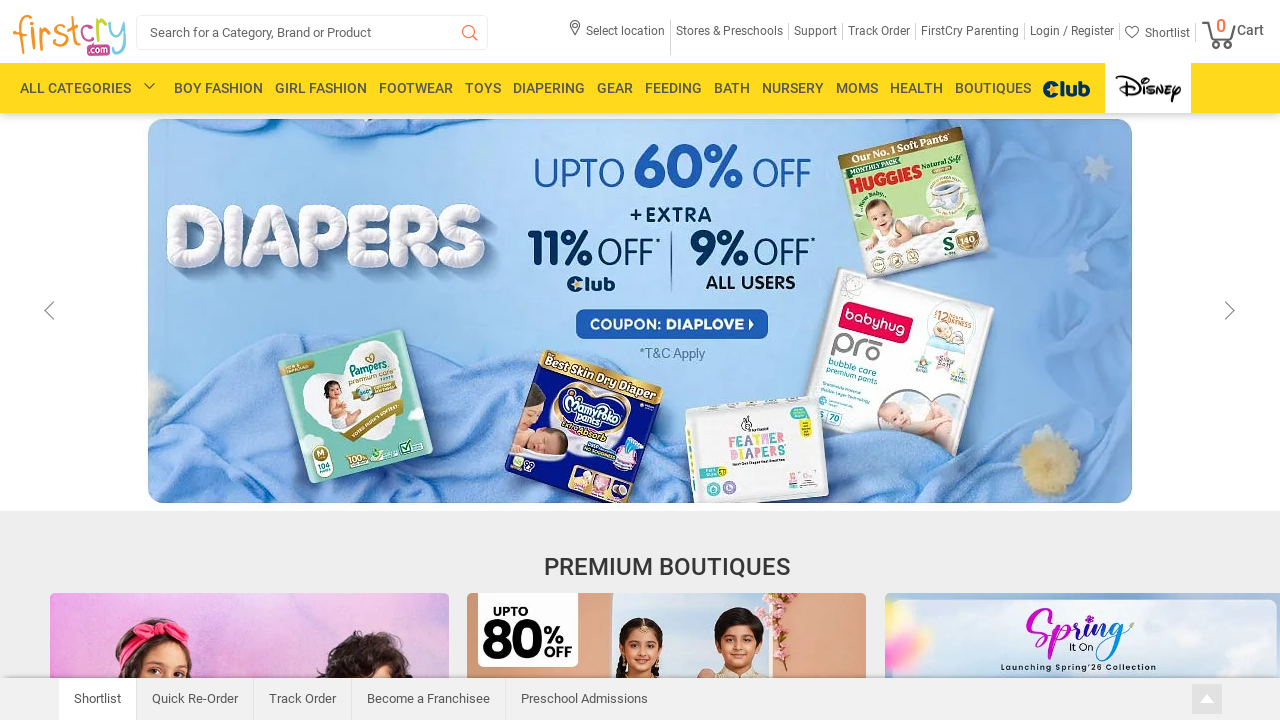

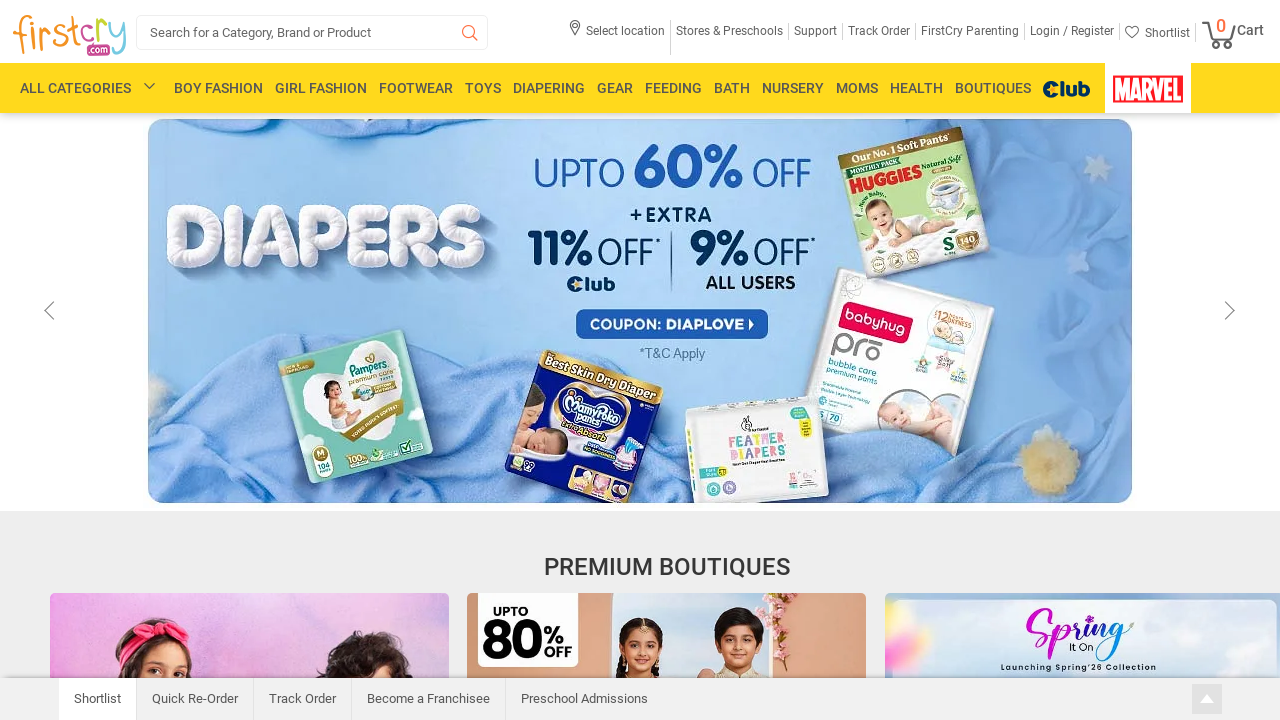